Demonstrates click-hold, move to target, and release mouse actions for drag and drop

Starting URL: https://crossbrowsertesting.github.io/drag-and-drop

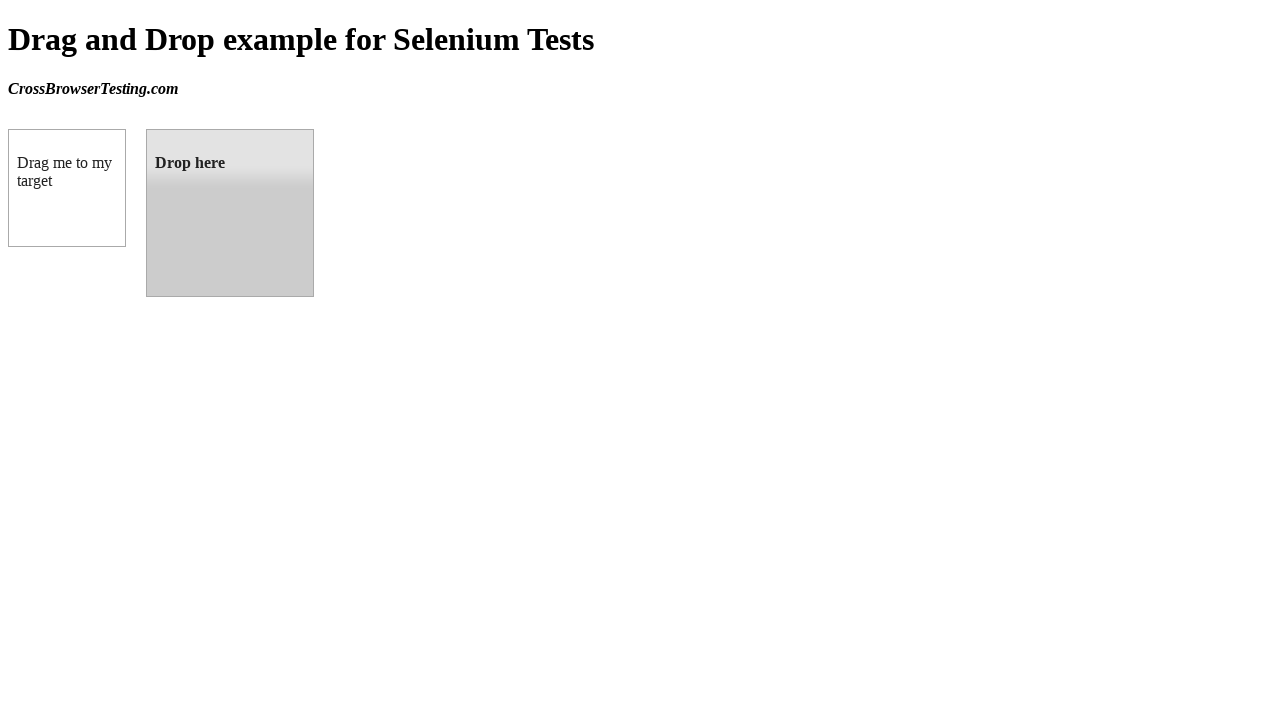

Waited for draggable element to be visible
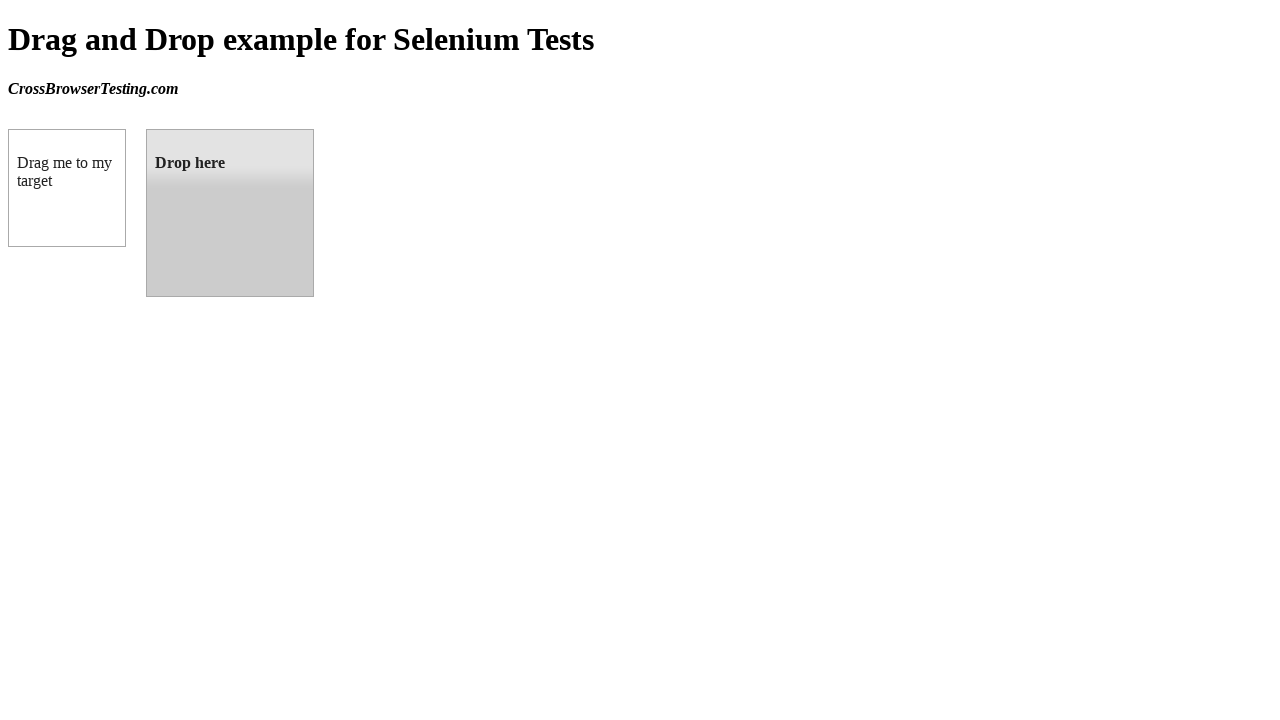

Waited for droppable element to be visible
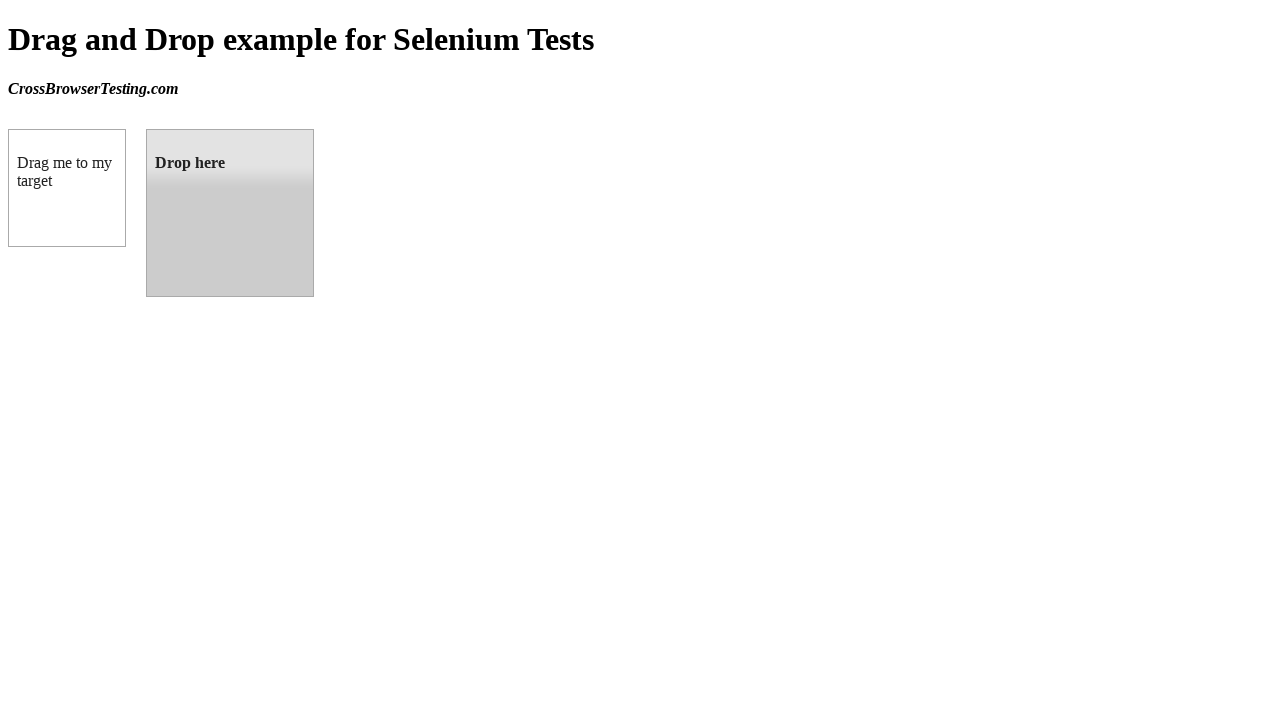

Located draggable source element
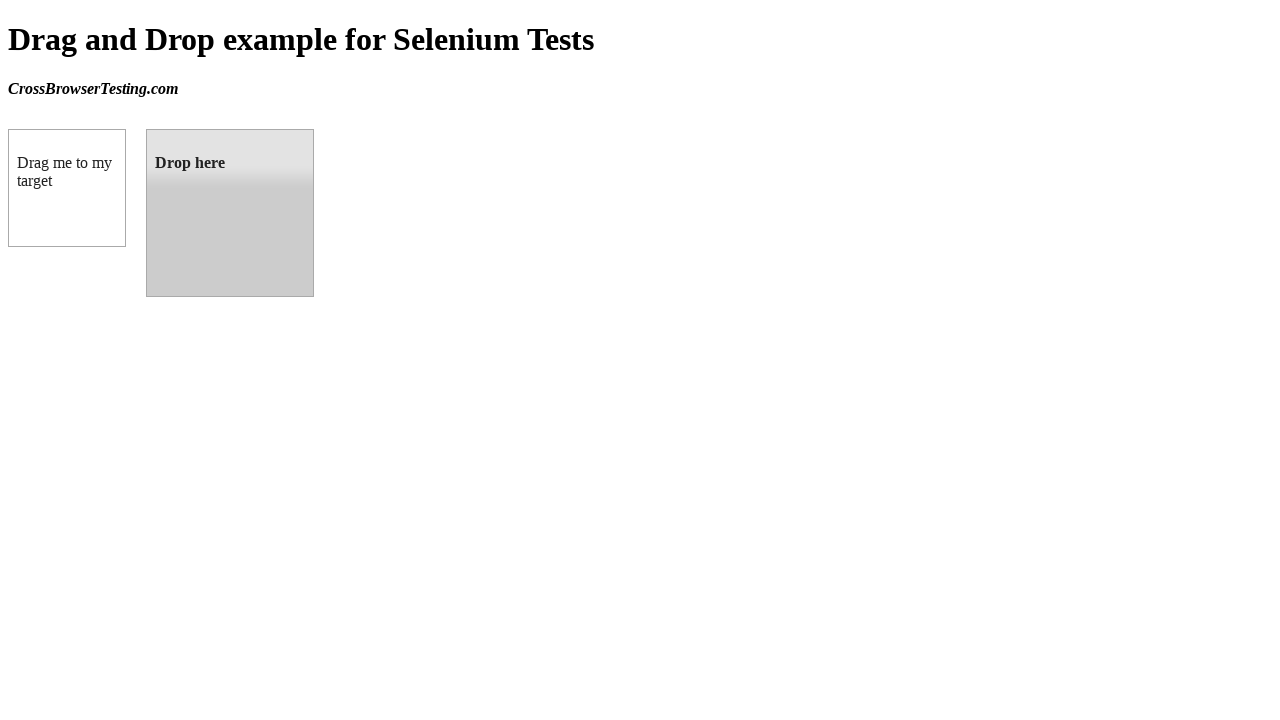

Located droppable target element
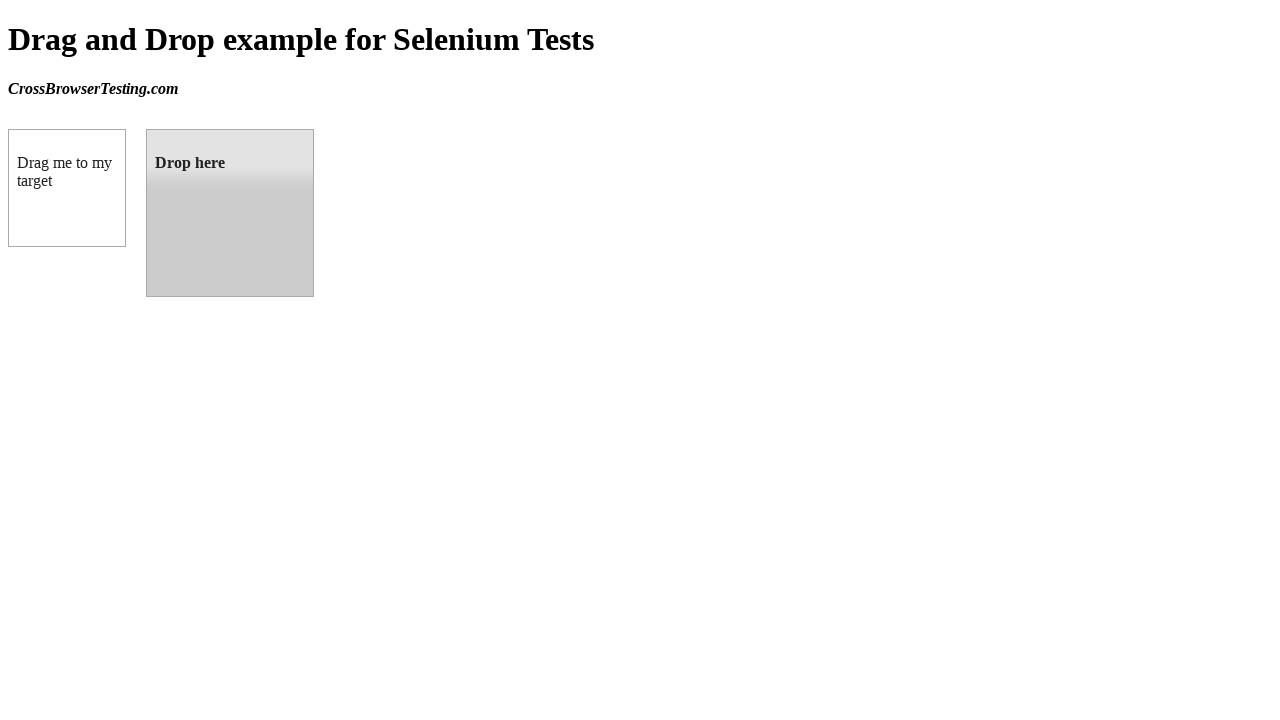

Retrieved bounding box of draggable element
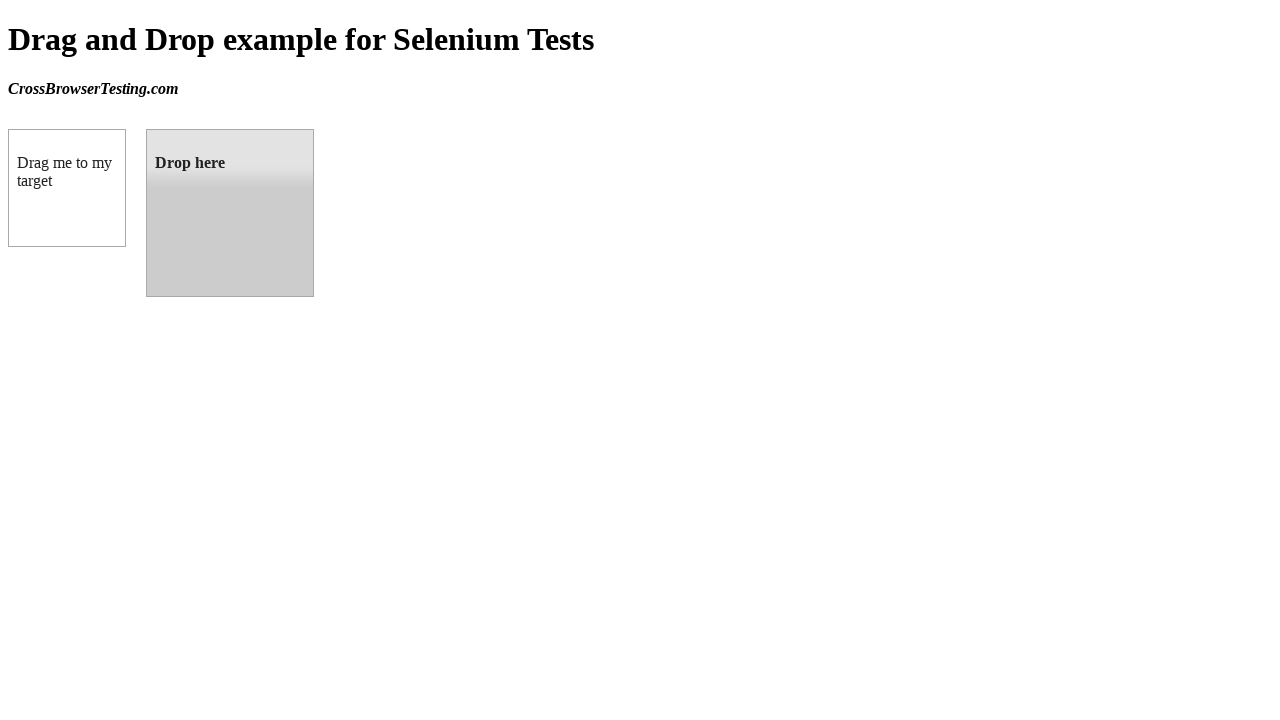

Retrieved bounding box of droppable element
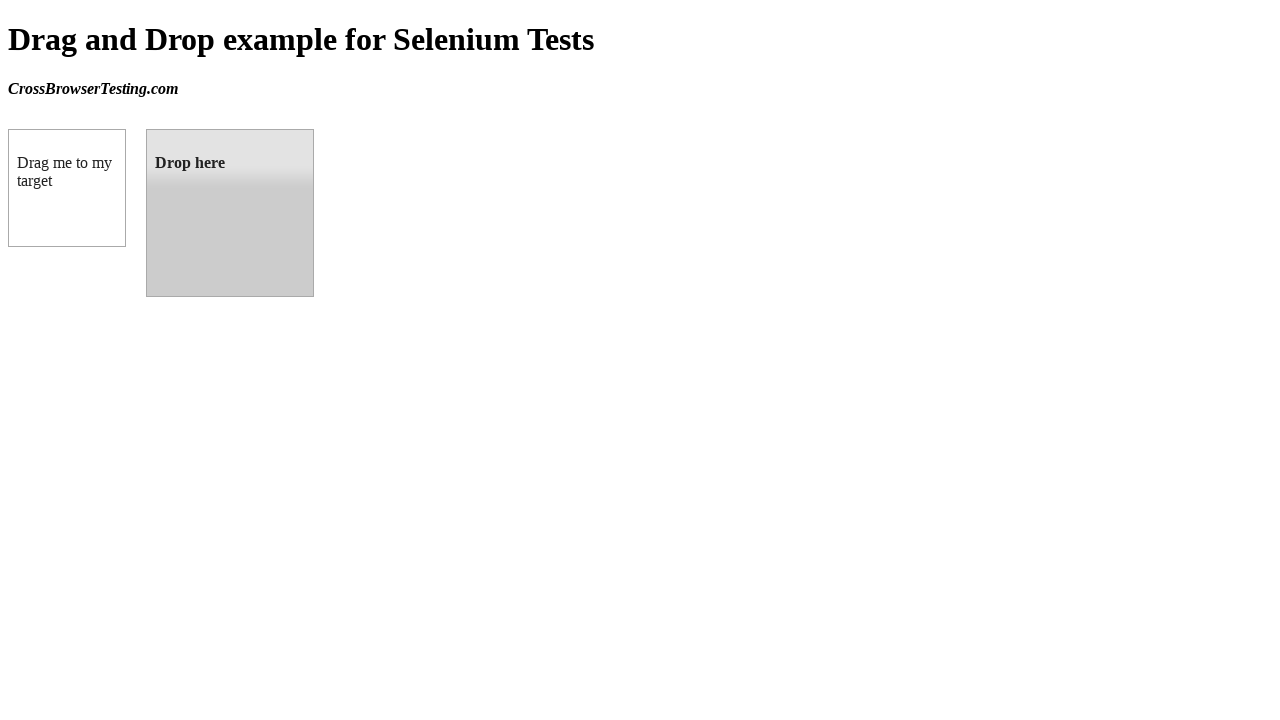

Moved mouse to center of draggable element at (67, 188)
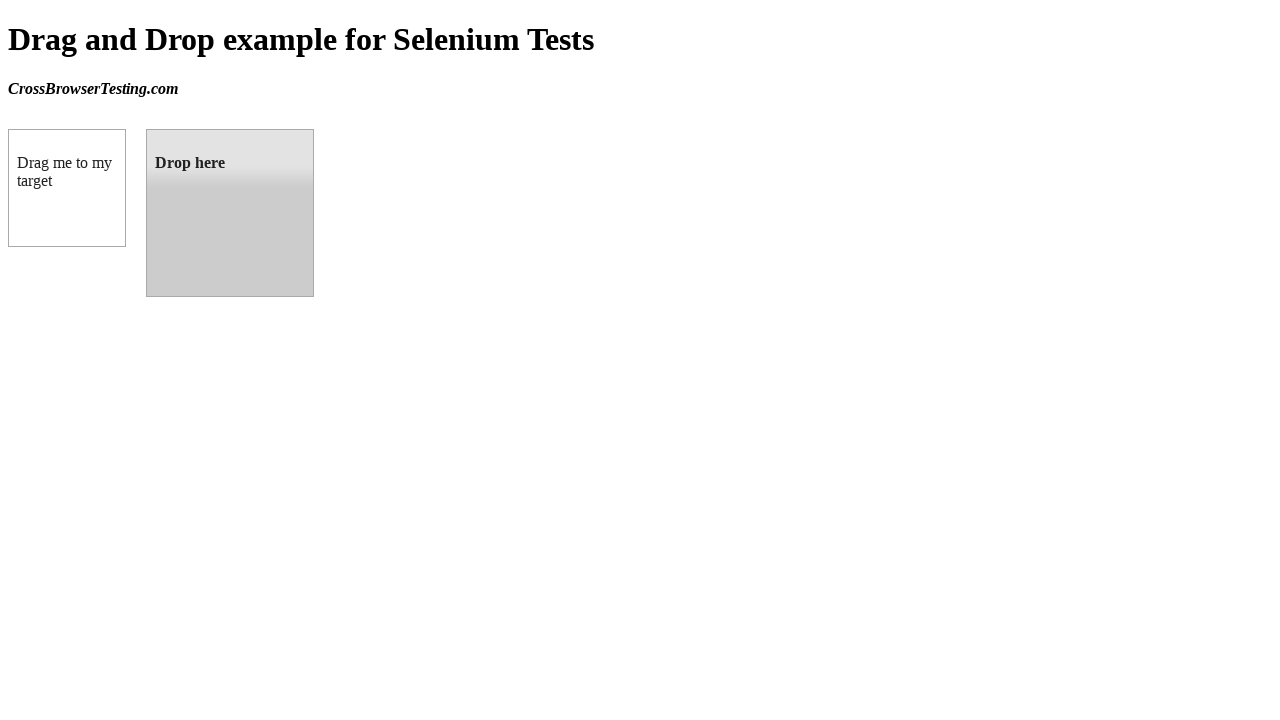

Pressed and held mouse button on draggable element at (67, 188)
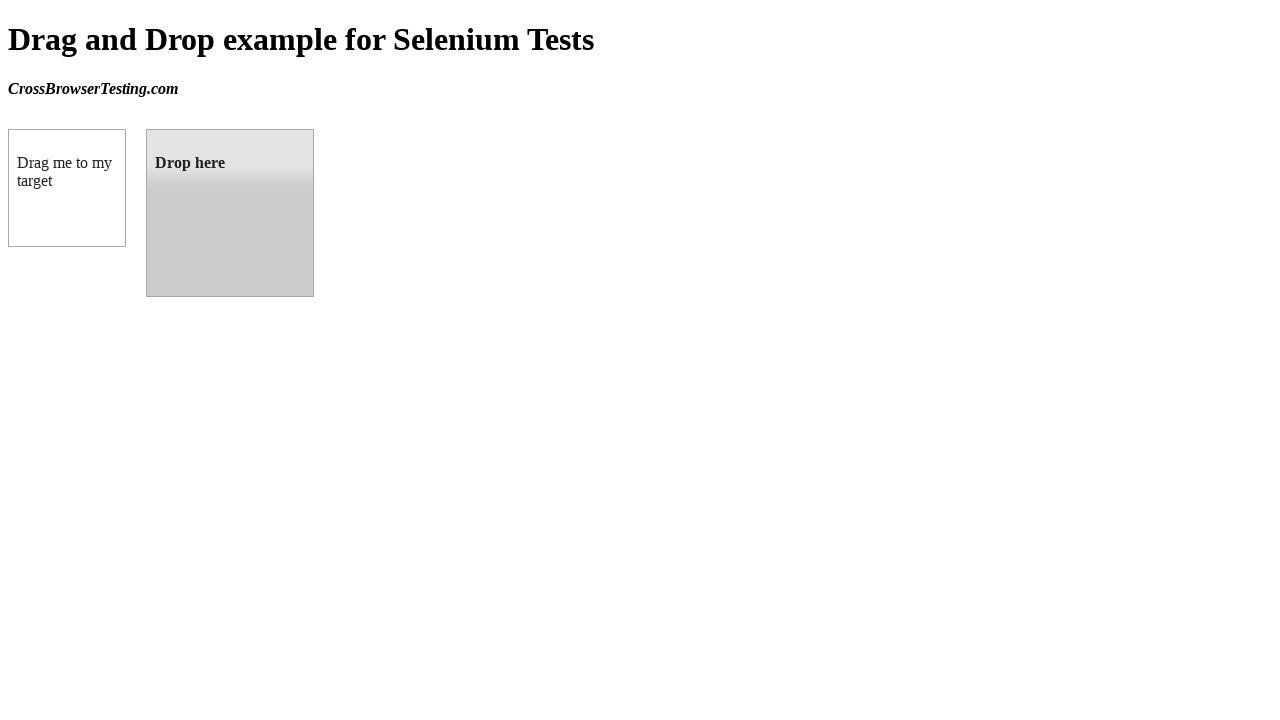

Dragged element to center of droppable target at (230, 213)
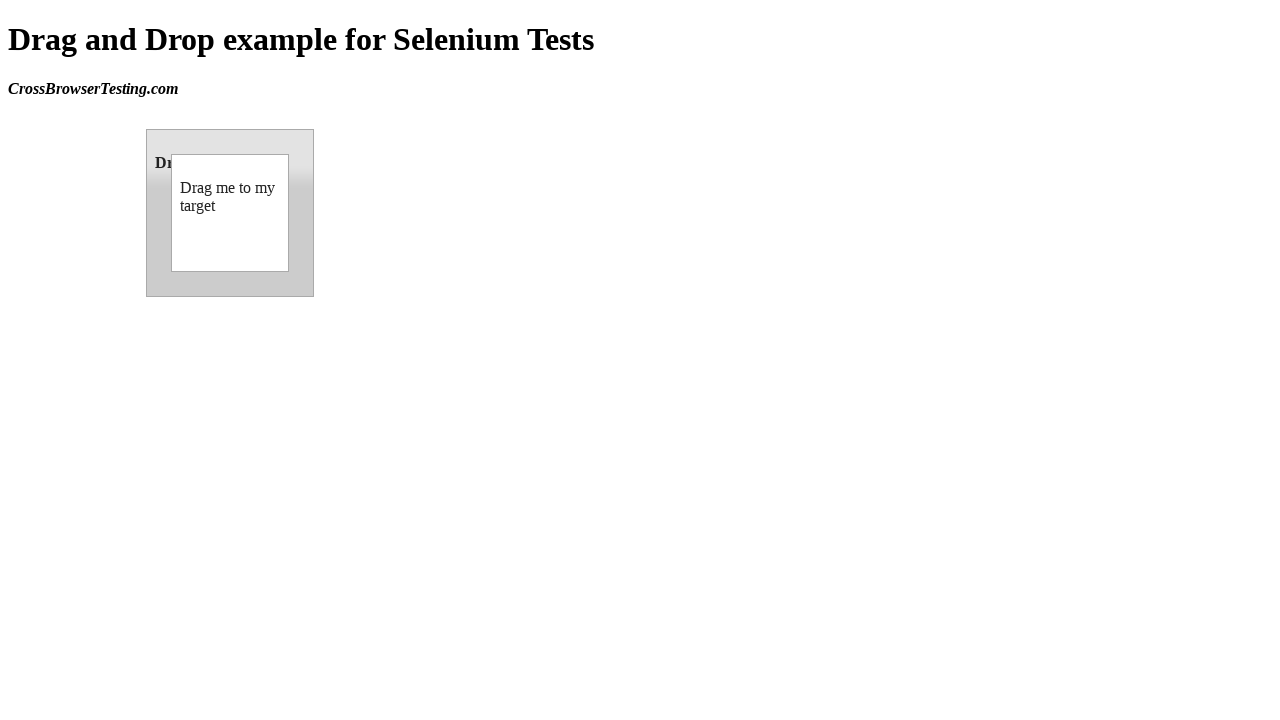

Released mouse button to complete drag and drop at (230, 213)
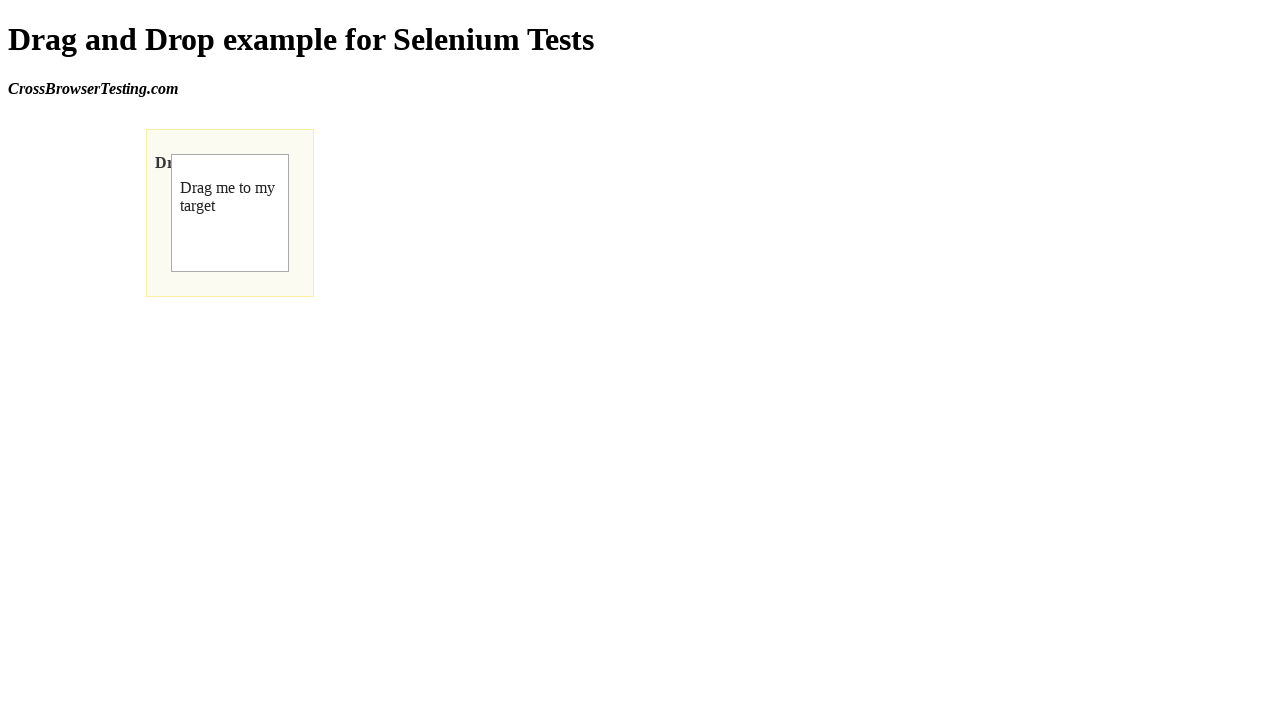

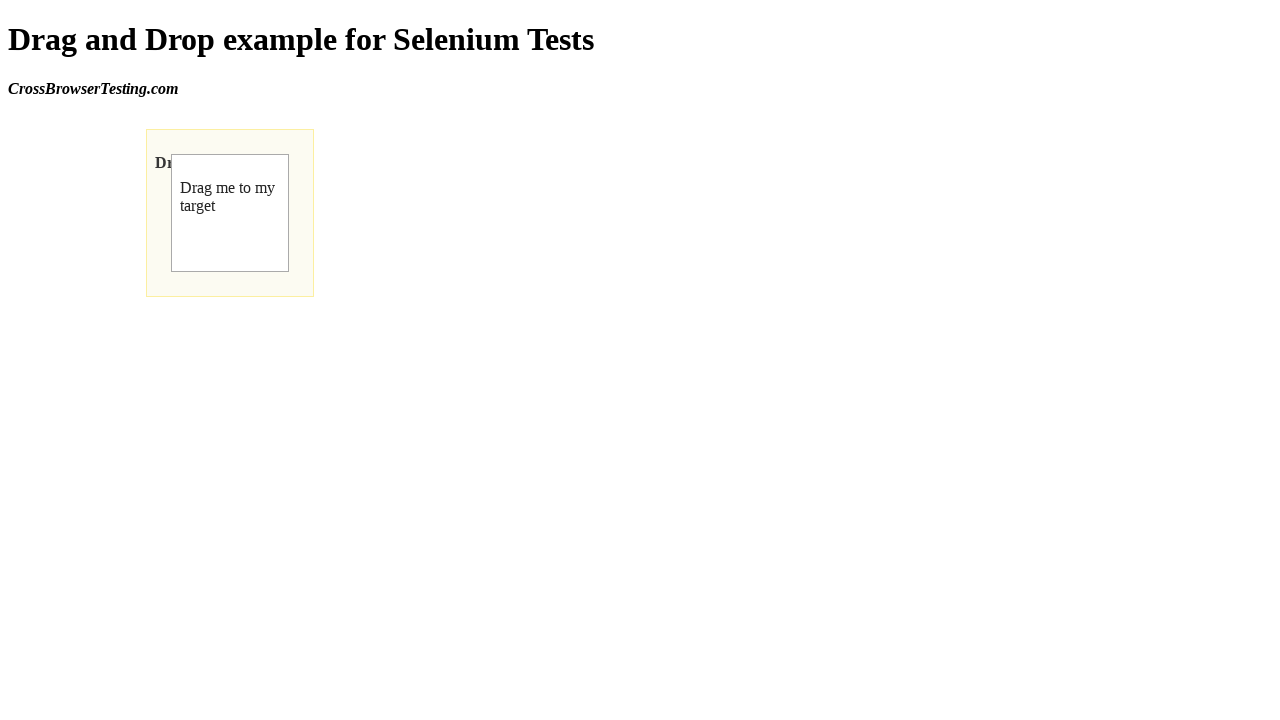